Navigates to a file download page, finds the first download link, and waits for it to be available. The original test performs HTTP HEAD requests to verify files, but this Playwright version focuses on the browser automation portion.

Starting URL: http://the-internet.herokuapp.com/download

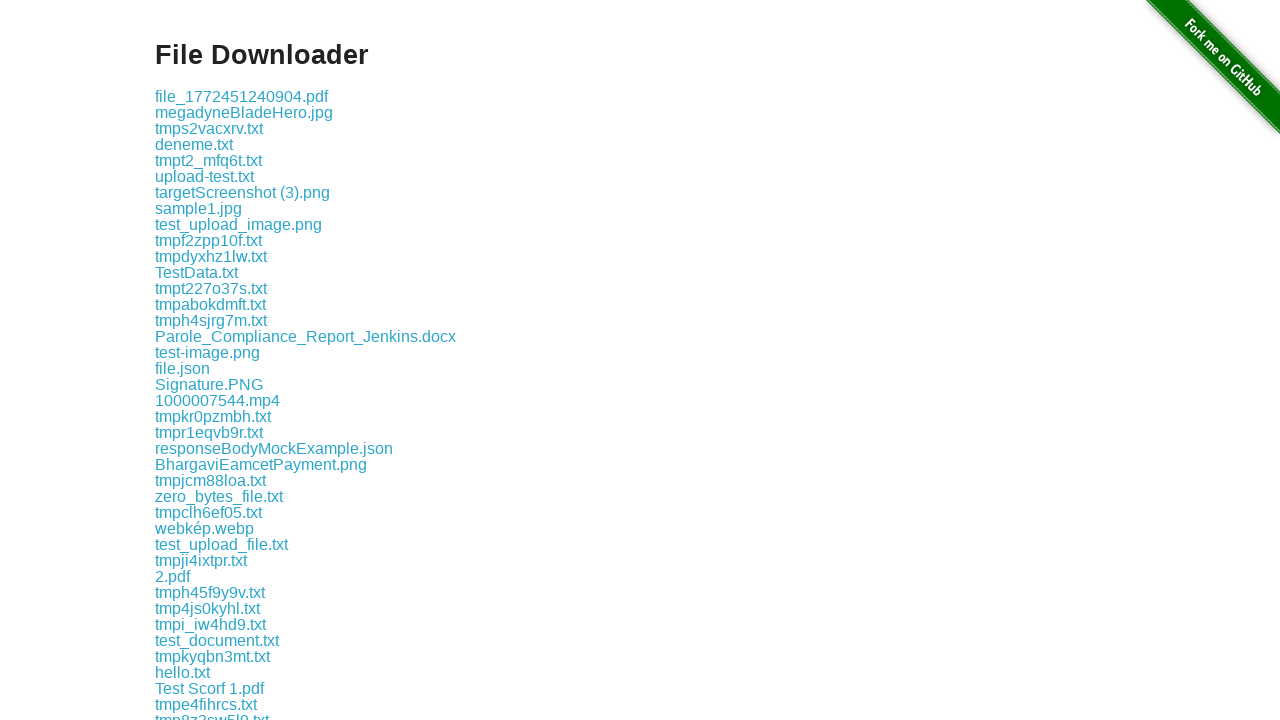

Download links loaded on the page
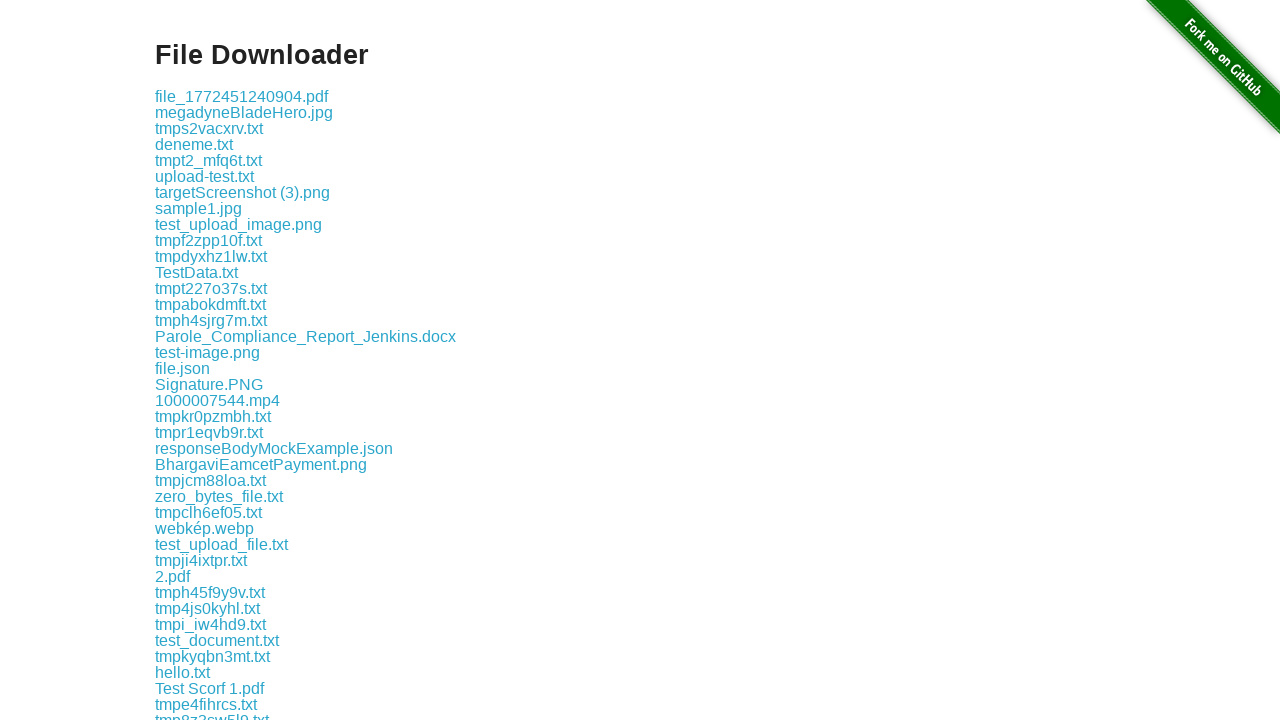

Retrieved first download link URL: download/file_1772451240904.pdf
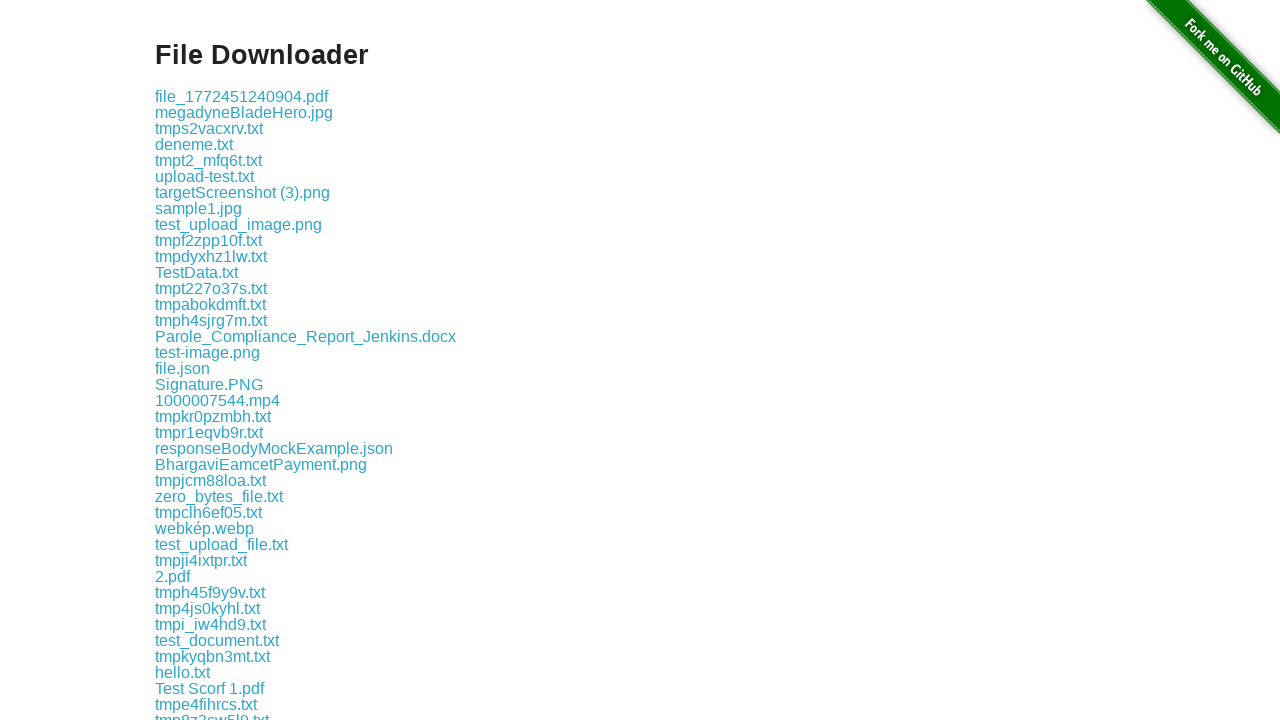

Clicked the first download link at (242, 96) on .example a >> nth=0
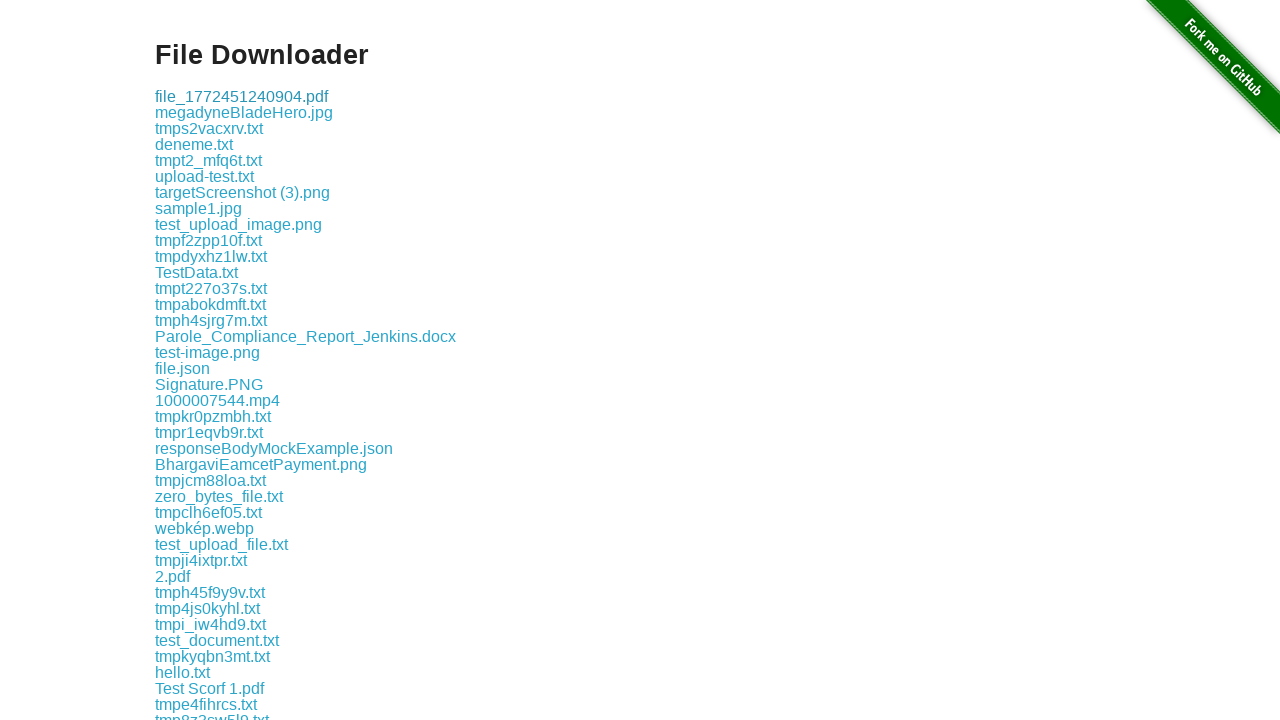

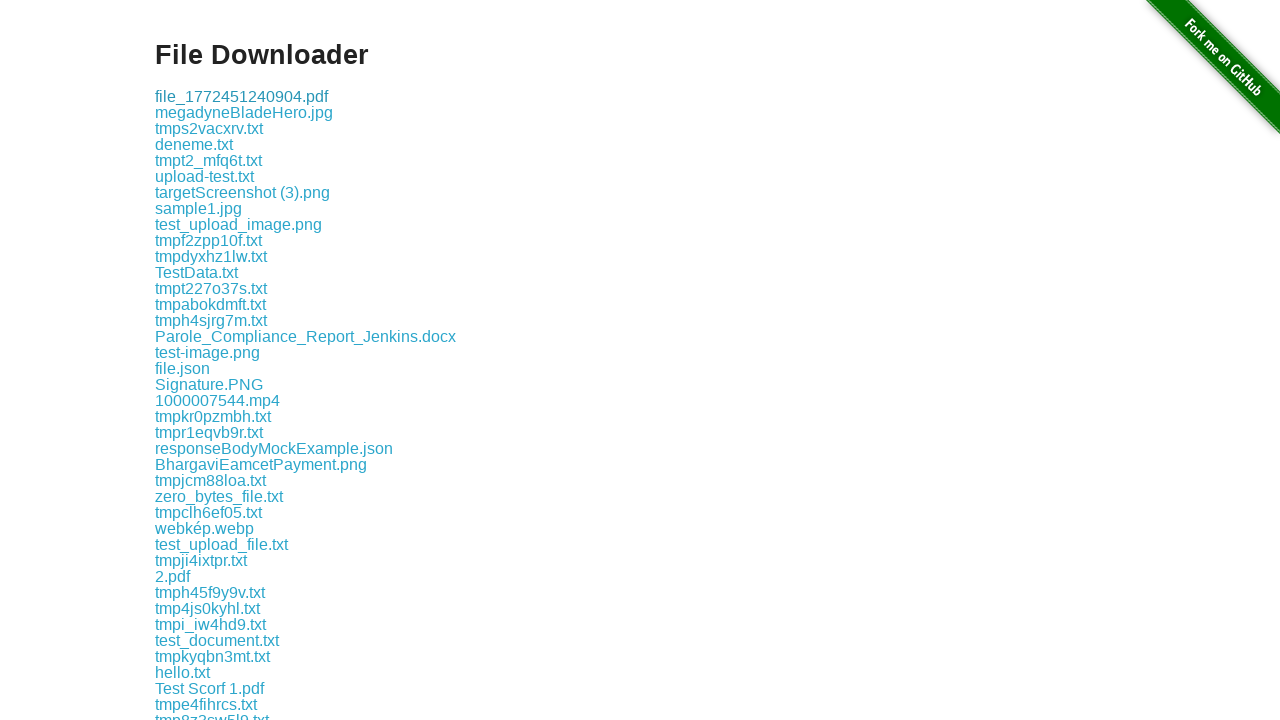